Accepts the agreement on Chicago building records website by selecting the agreement radio button and submitting

Starting URL: https://webapps1.chicago.gov/buildingrecords/

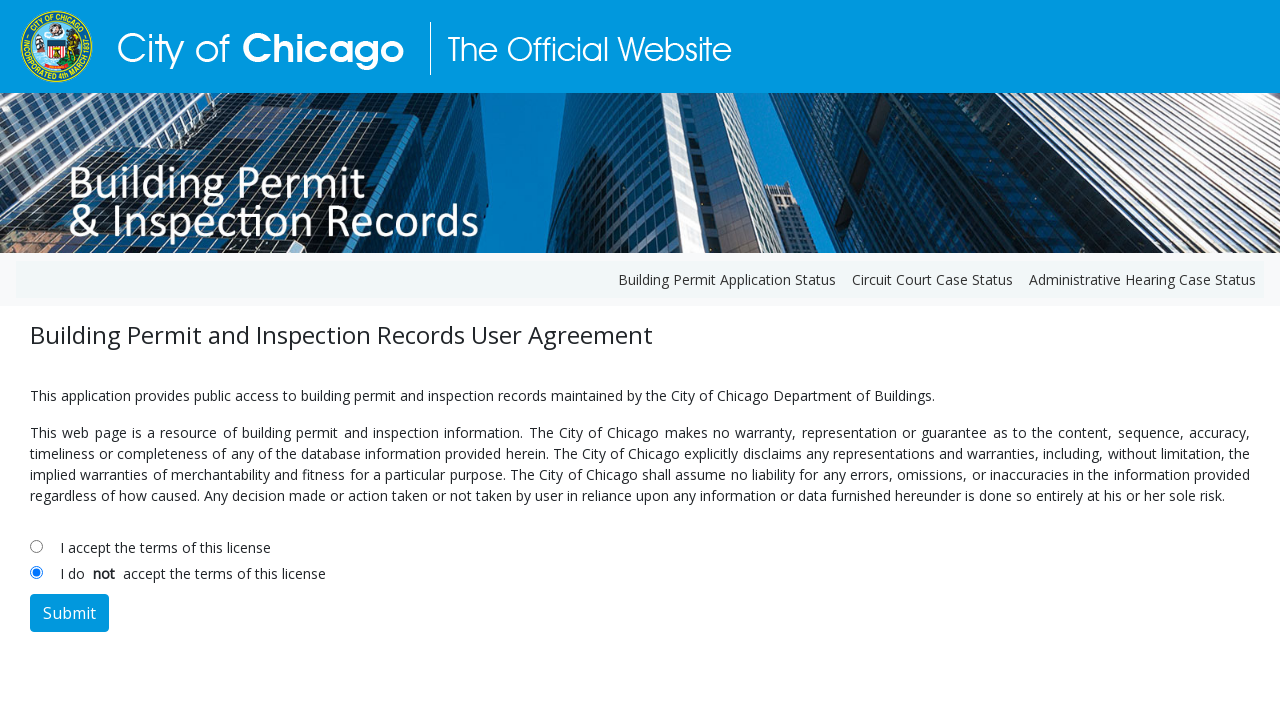

Navigated to Chicago building records website
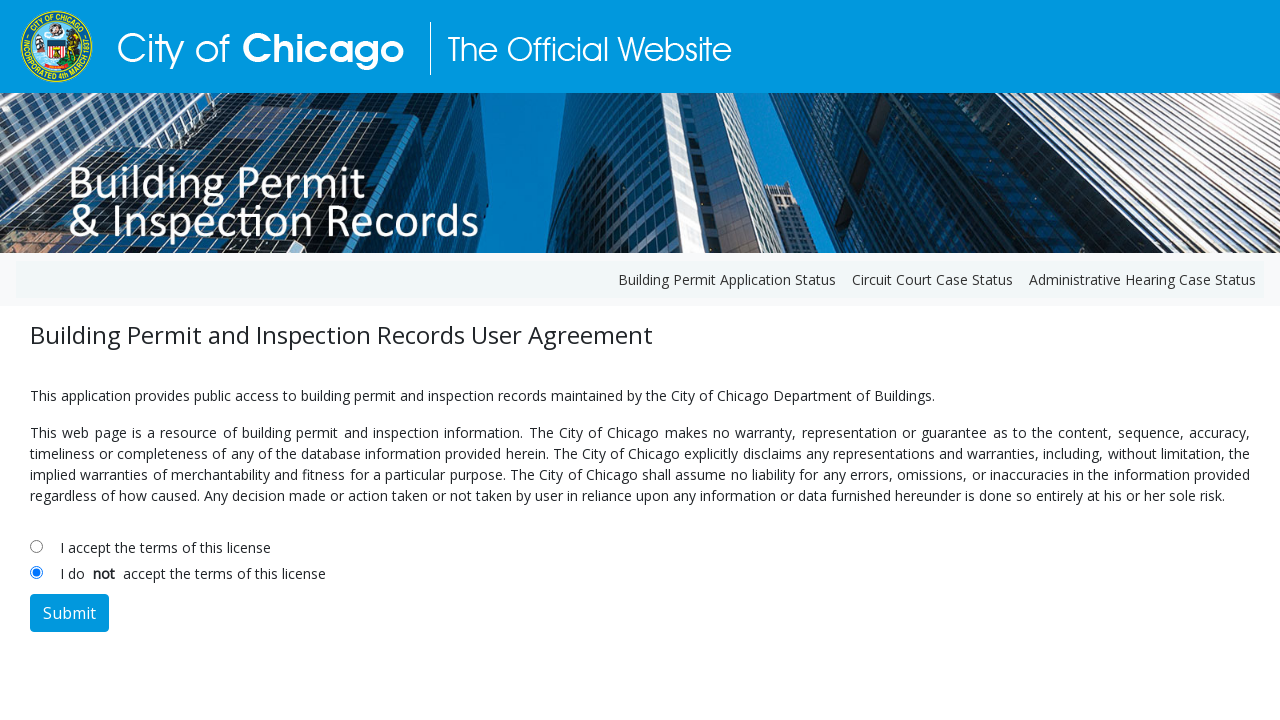

Selected the agreement radio button at (36, 546) on #rbnAgreement1
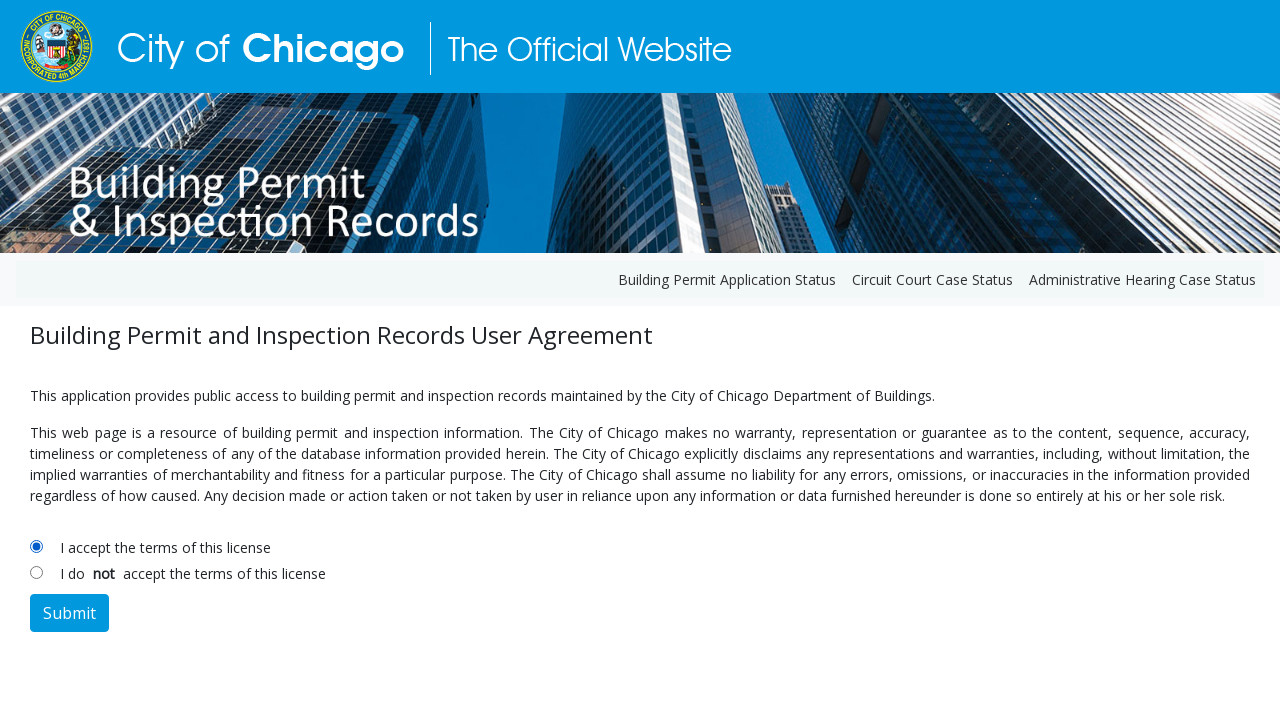

Submitted the agreement form at (70, 613) on #submit
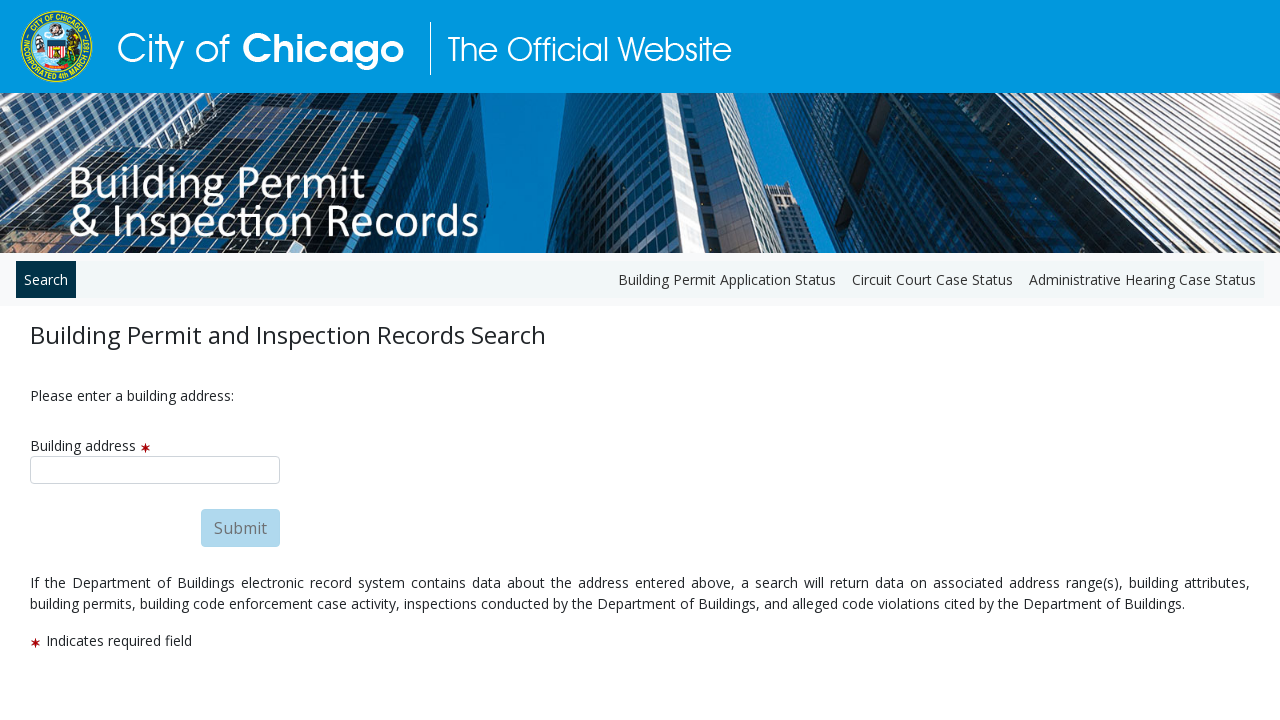

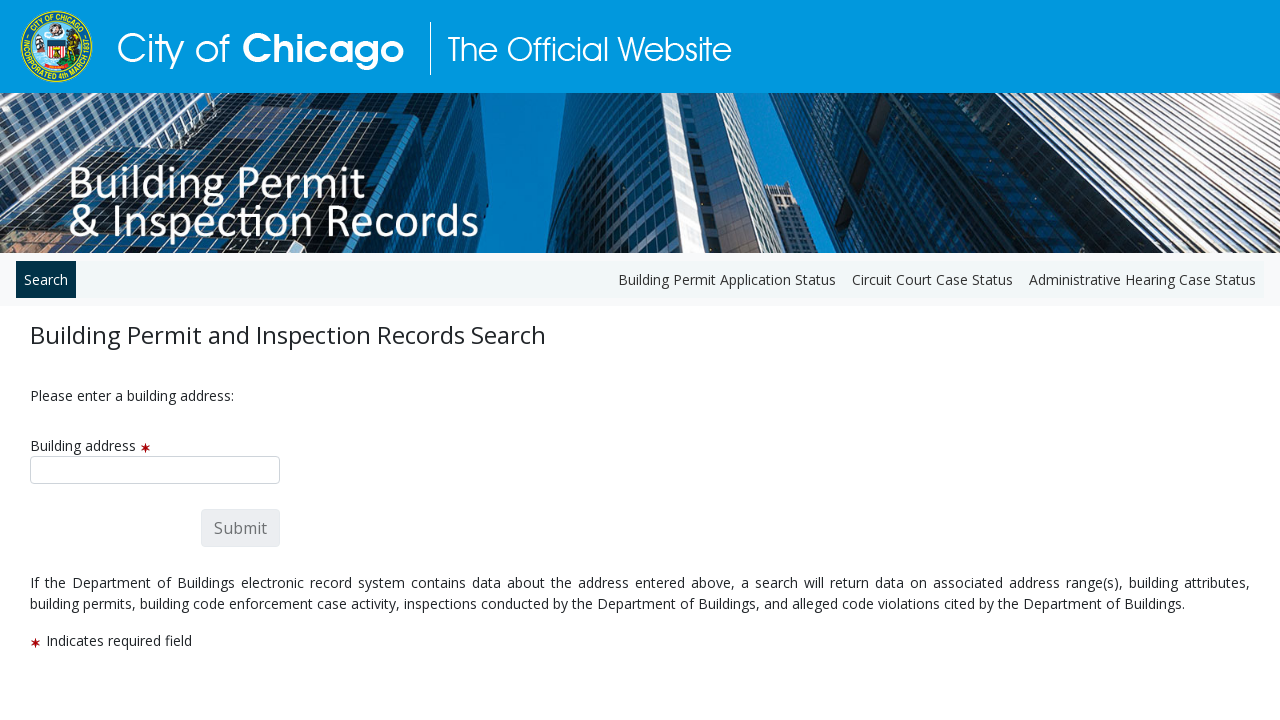